Tests navigation through Selenium documentation by clicking through to the Getting Started page

Starting URL: https://www.selenium.dev/

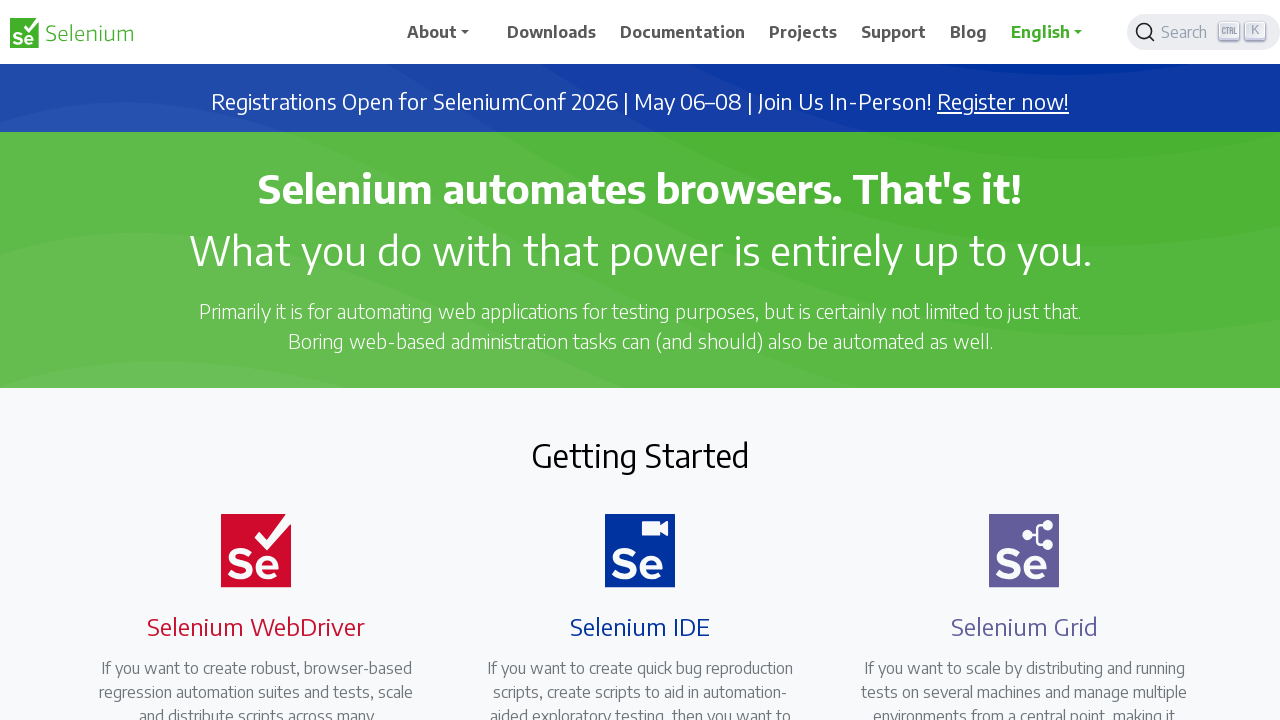

Clicked Read More button for WebDriver documentation at (244, 360) on a[href='/documentation/webdriver/']
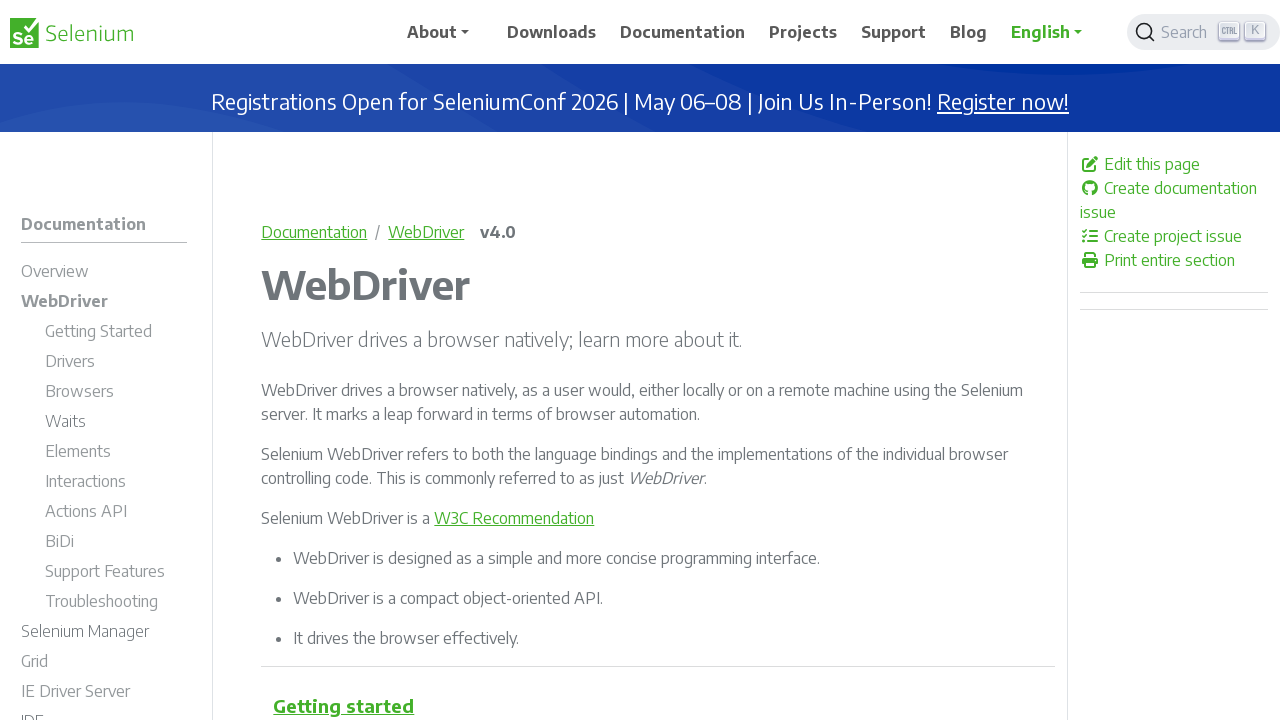

Clicked Getting Started button in WebDriver documentation at (116, 334) on a[href='/documentation/webdriver/getting_started/']
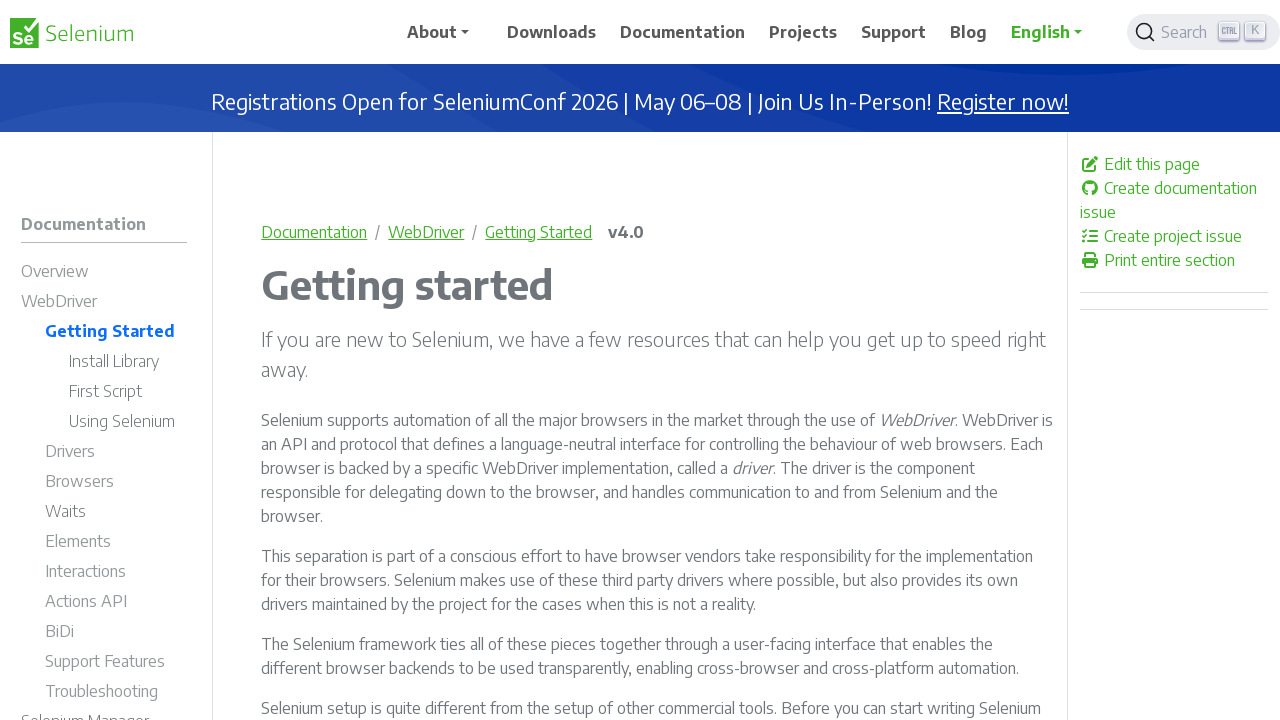

Page header loaded on Getting Started page
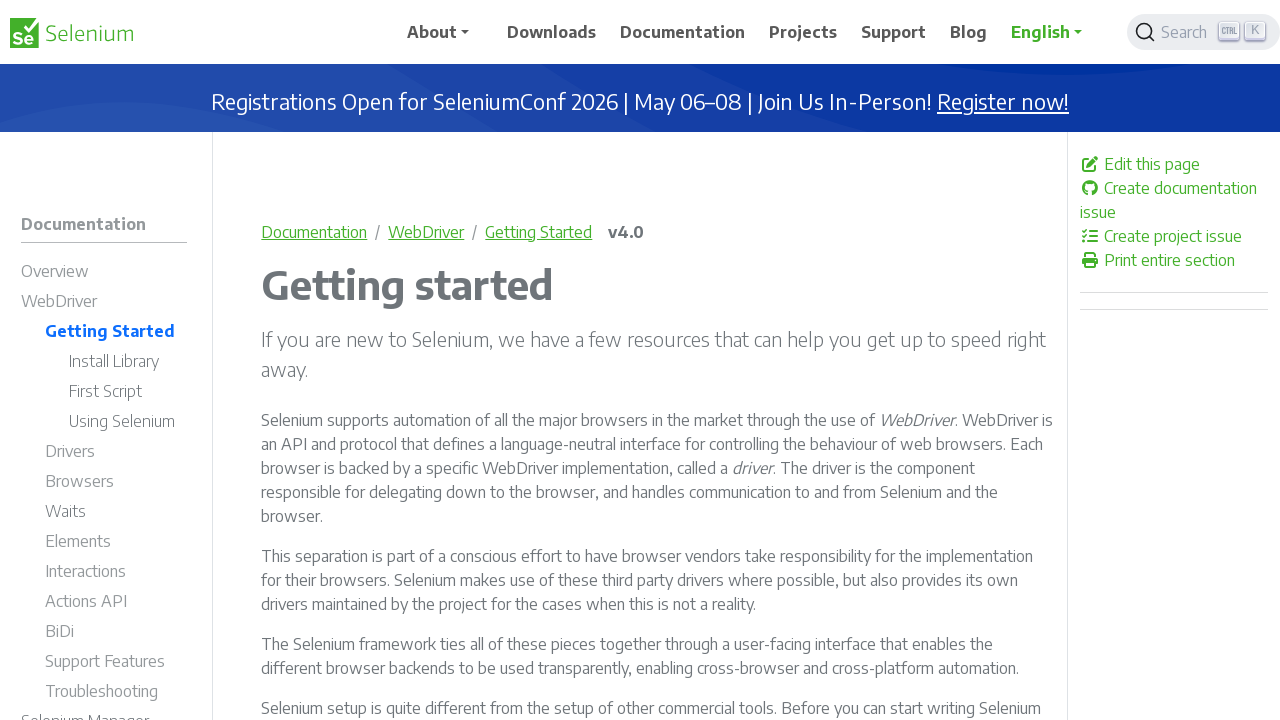

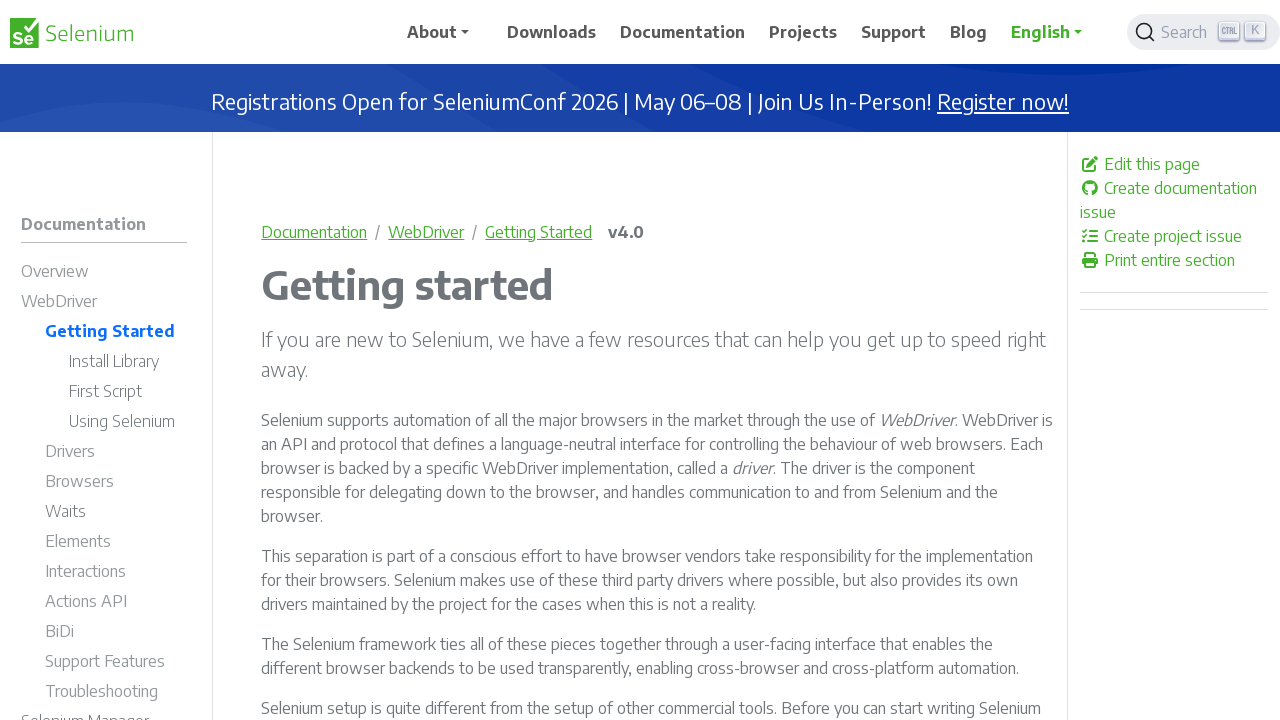